Tests calculator form validation by leaving the second operand empty and attempting to submit, verifying the required field validation

Starting URL: https://safatelli.github.io/tp-test-logiciel/assets/calc.html

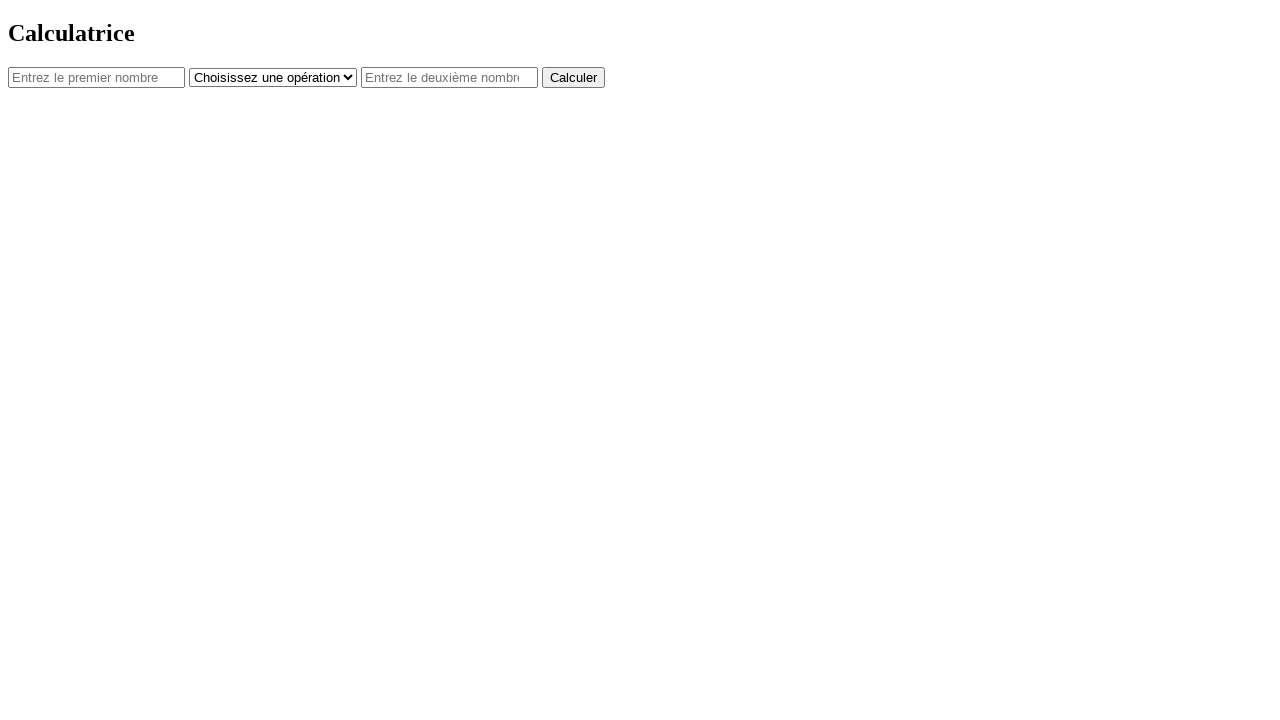

Navigated to calculator form
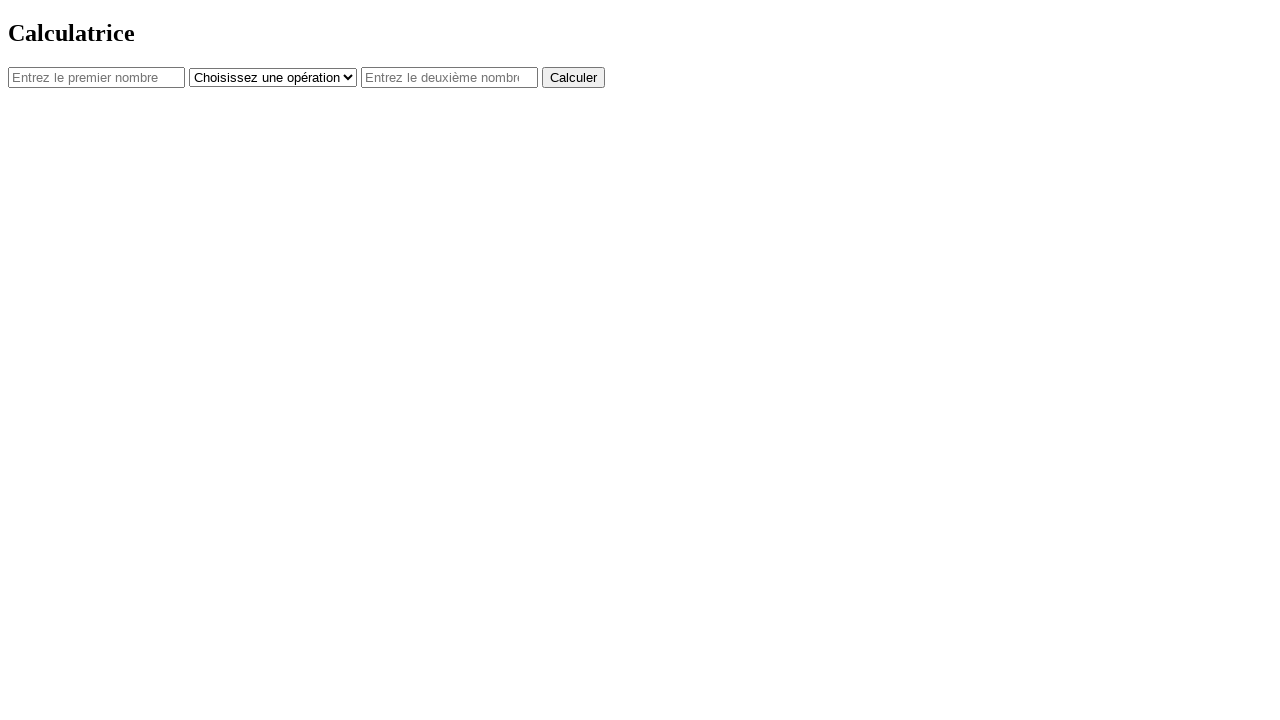

Filled first operand field with '10' on #num1
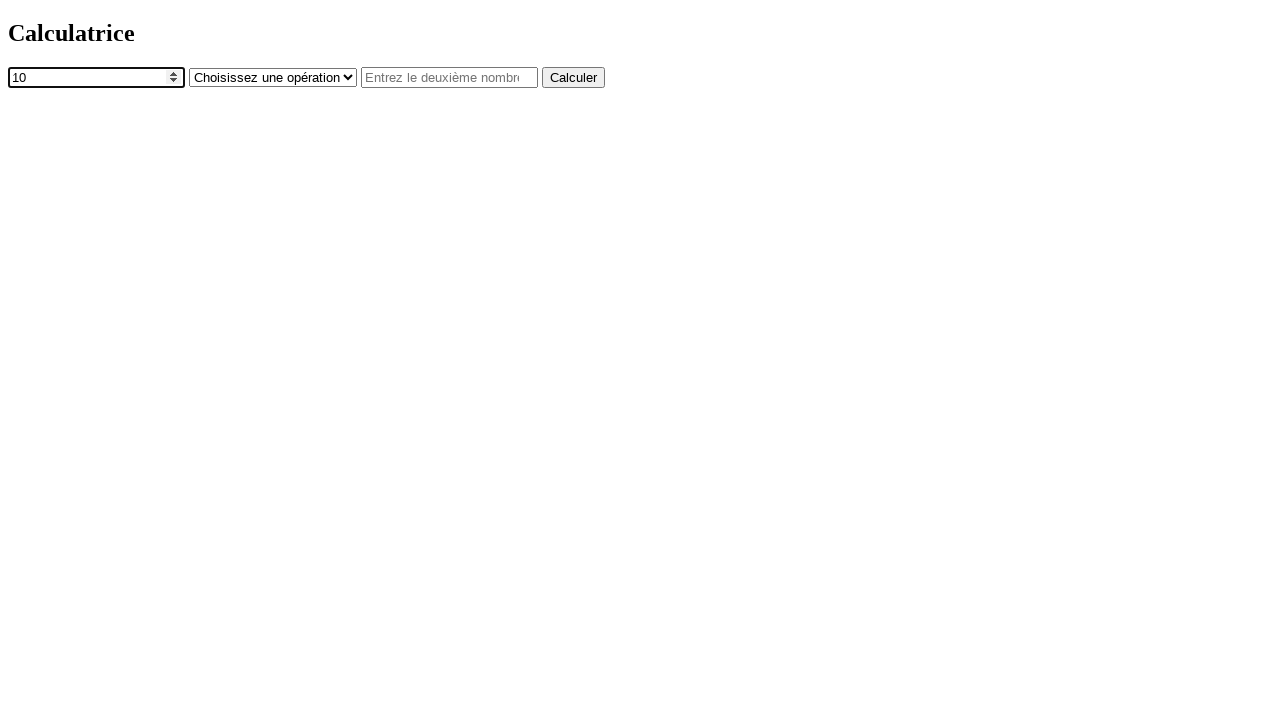

Selected '+' operator from dropdown on #operator
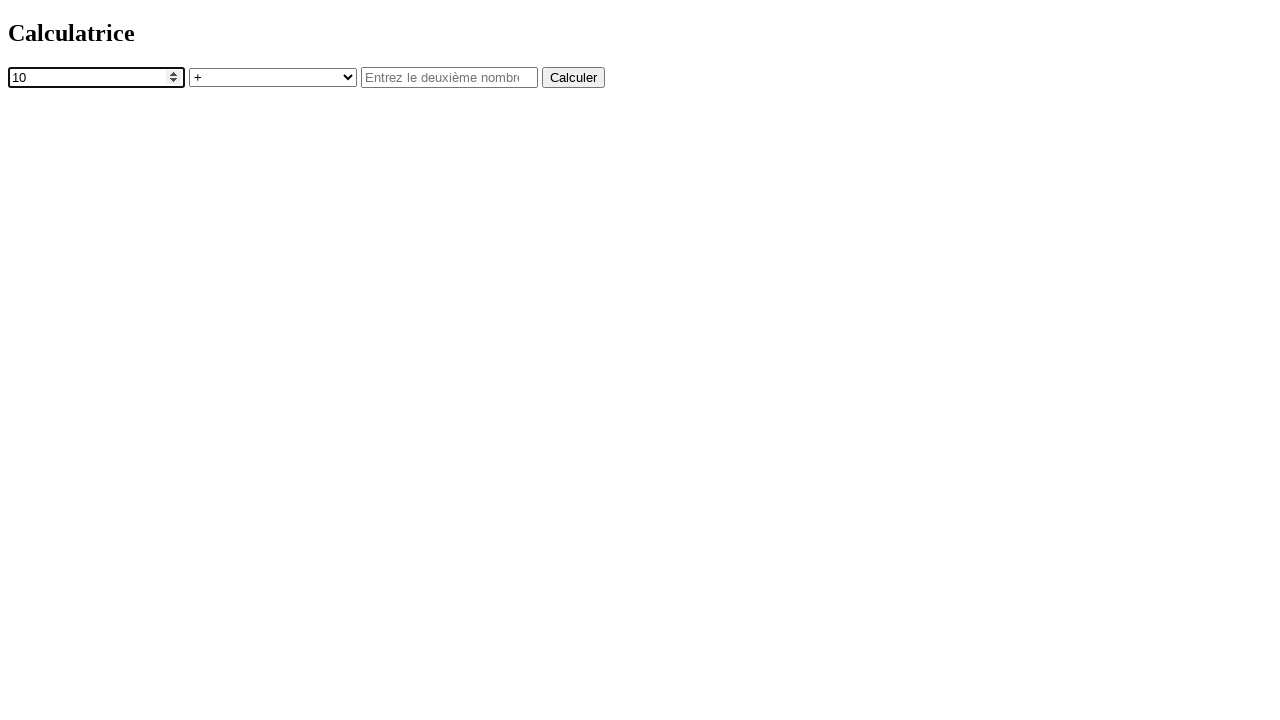

Clicked calculate button with empty second operand at (574, 77) on button
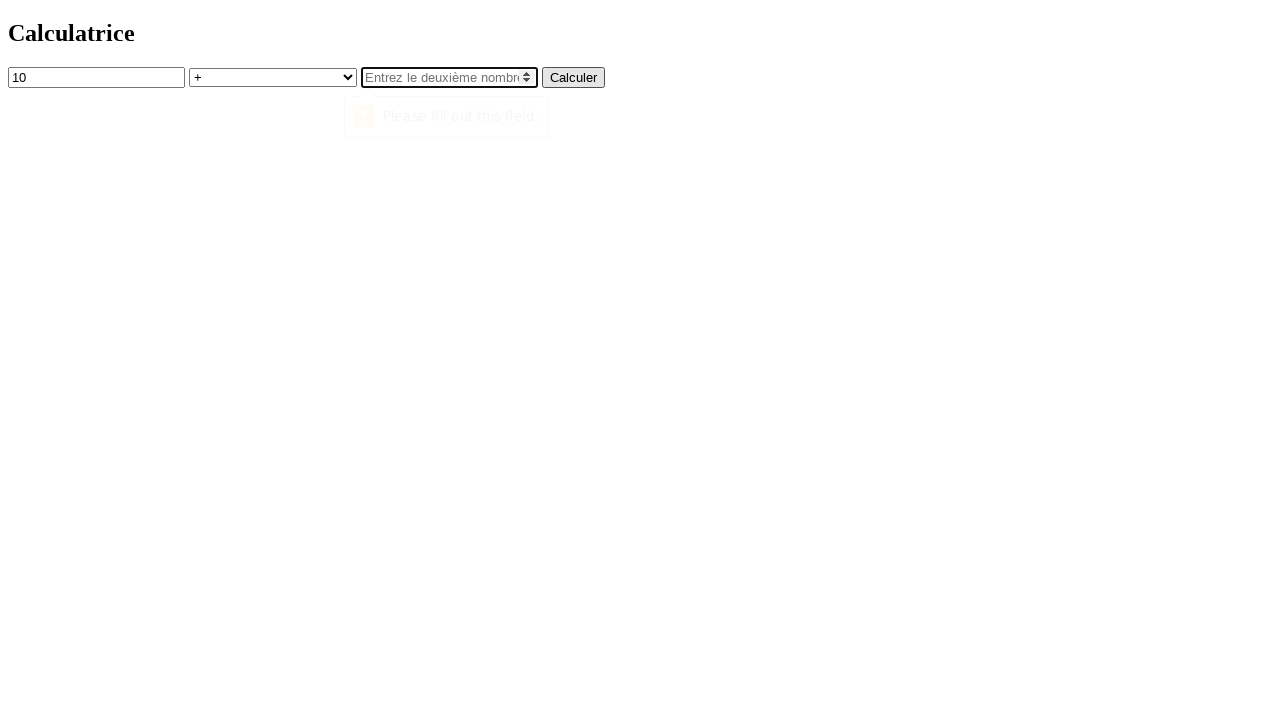

Waited 500ms for form validation to occur
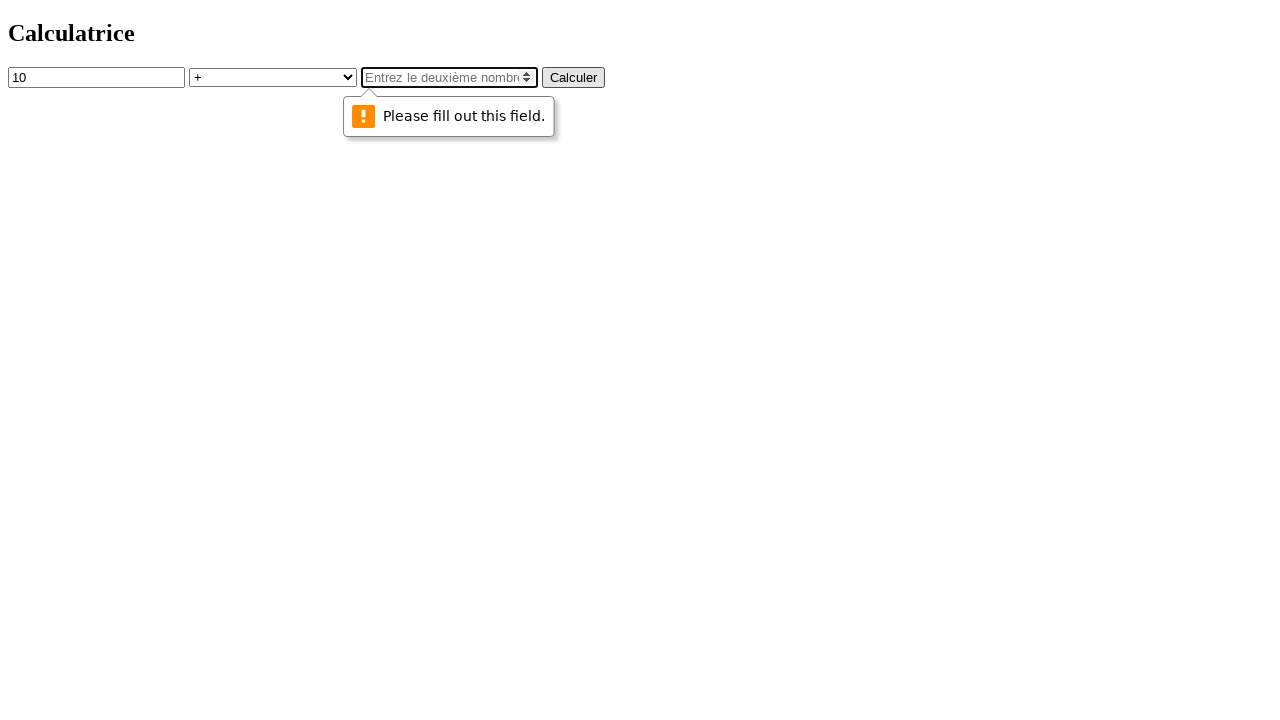

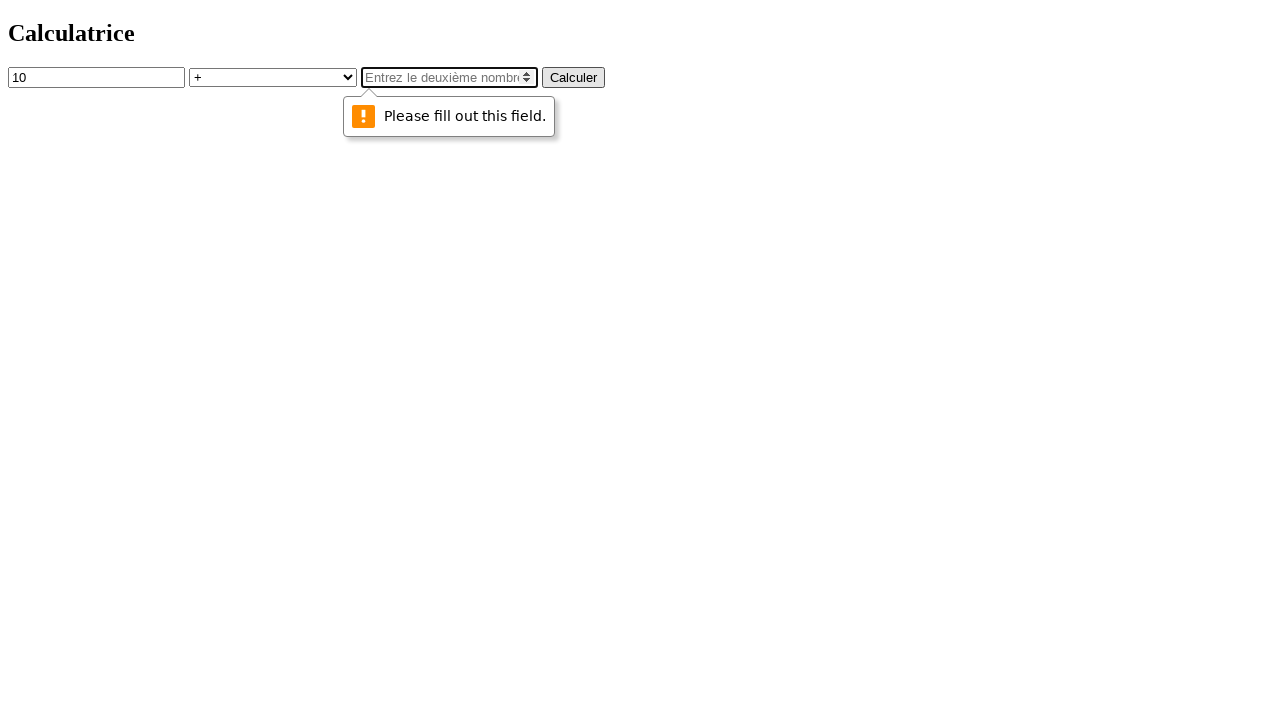